Tests that the currently active filter link is highlighted with 'selected' class.

Starting URL: https://demo.playwright.dev/todomvc

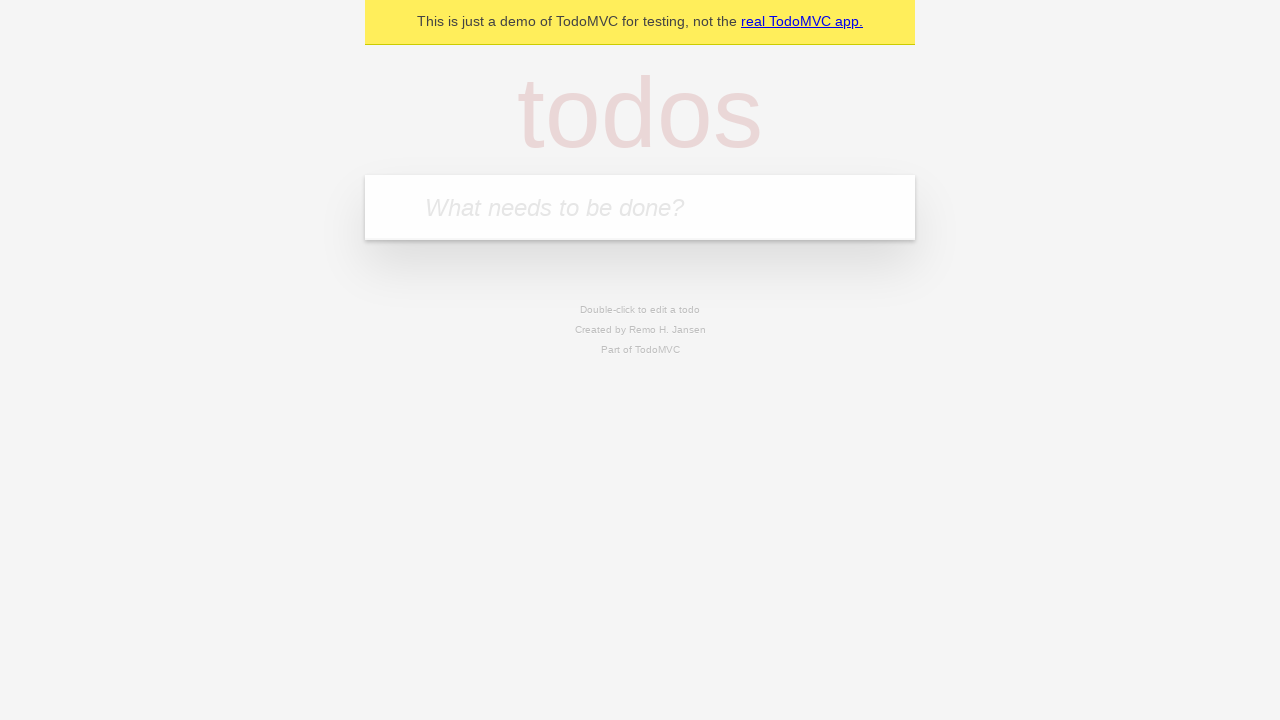

Filled todo input with 'buy some cheese' on internal:attr=[placeholder="What needs to be done?"i]
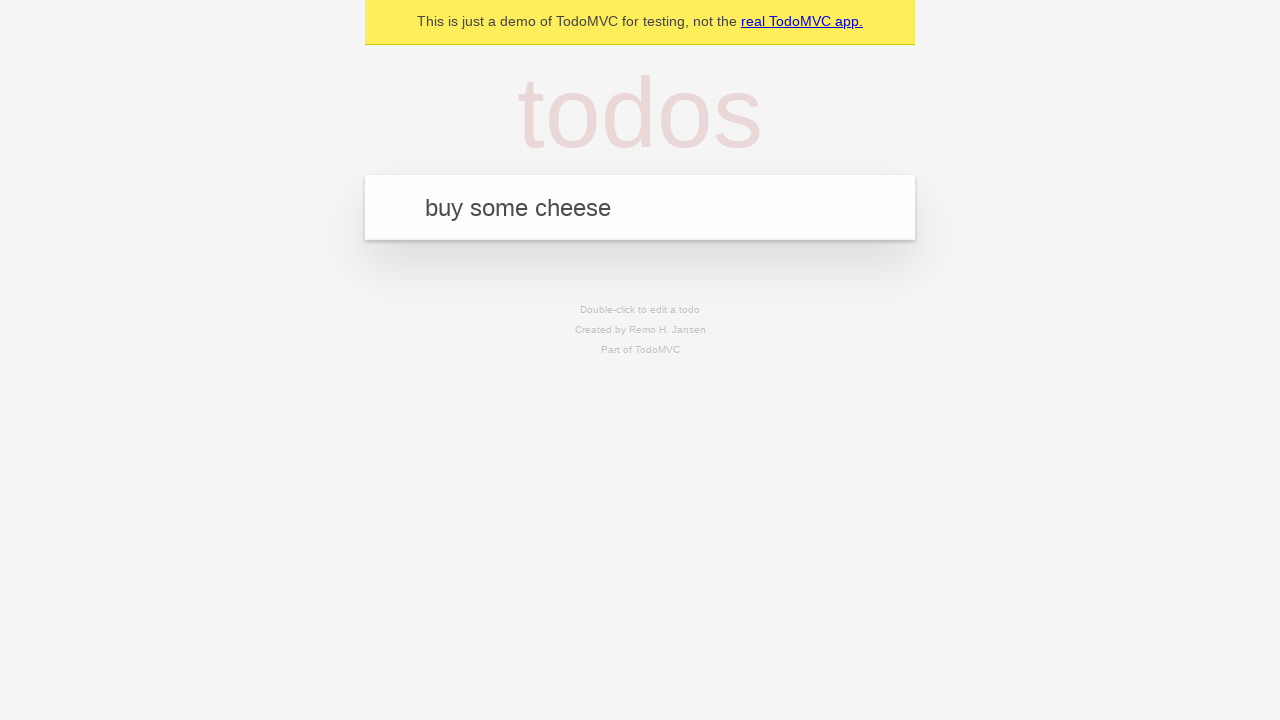

Pressed Enter to create first todo on internal:attr=[placeholder="What needs to be done?"i]
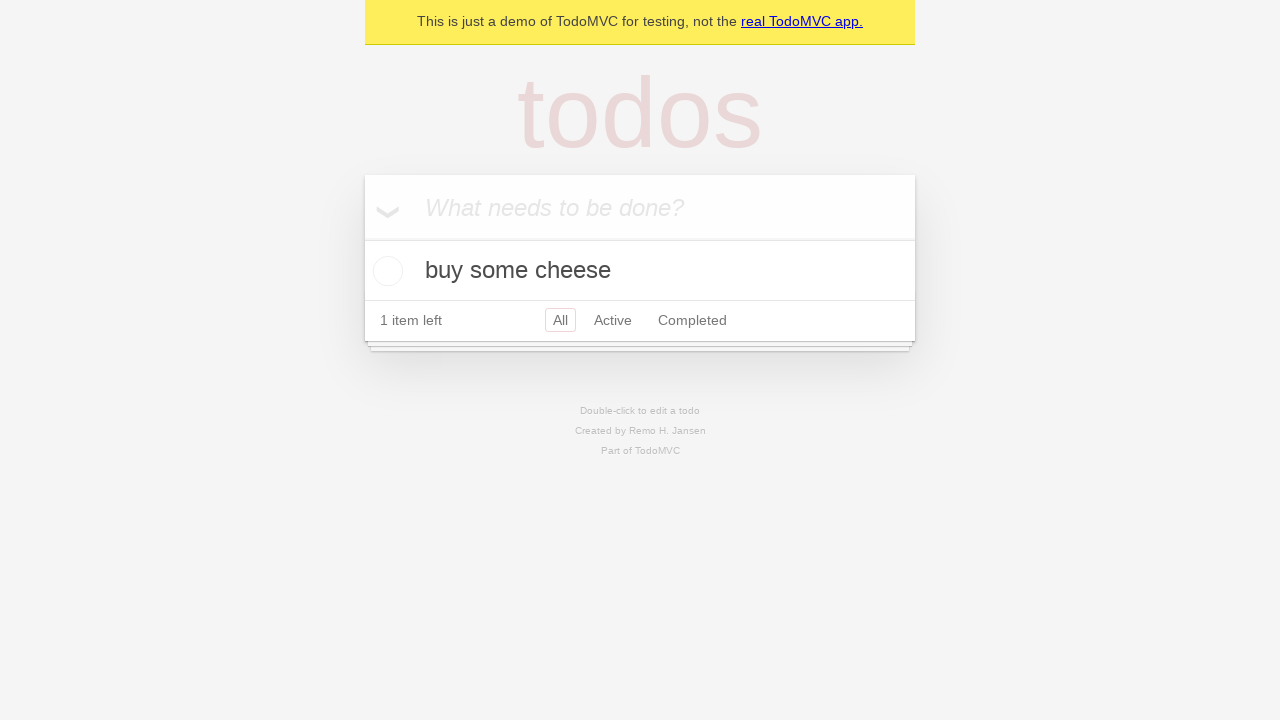

Filled todo input with 'feed the cat' on internal:attr=[placeholder="What needs to be done?"i]
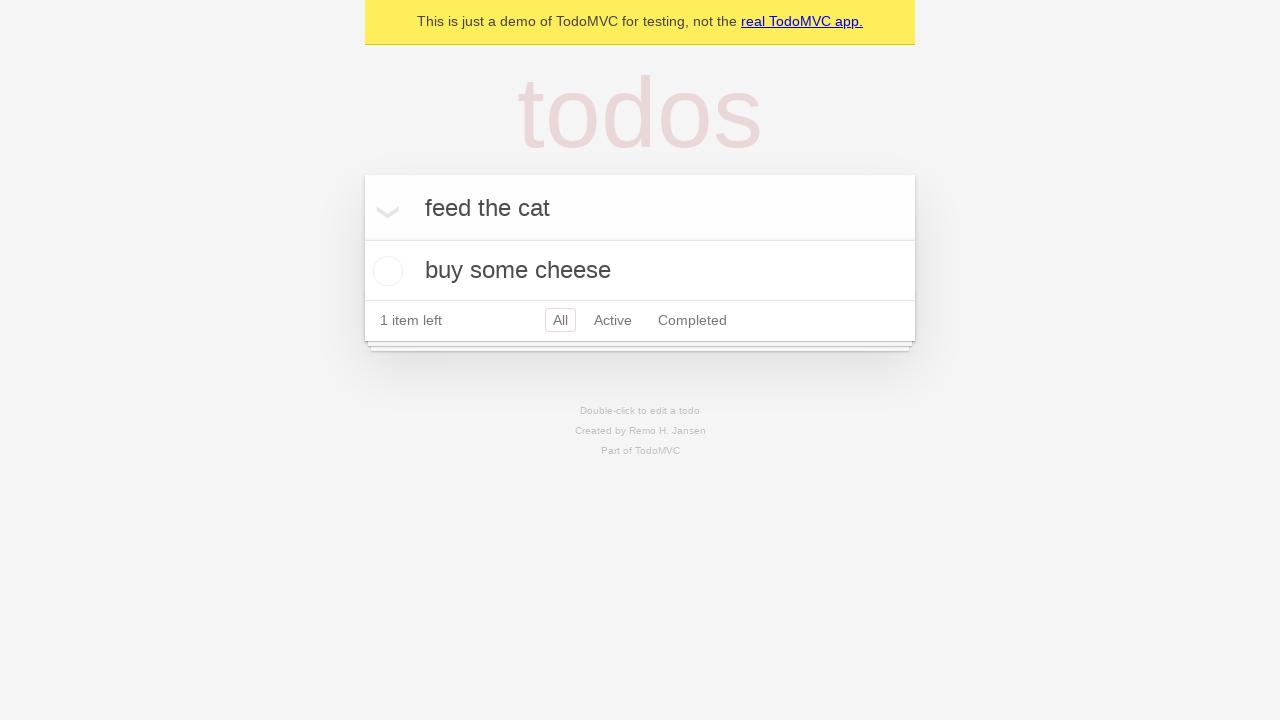

Pressed Enter to create second todo on internal:attr=[placeholder="What needs to be done?"i]
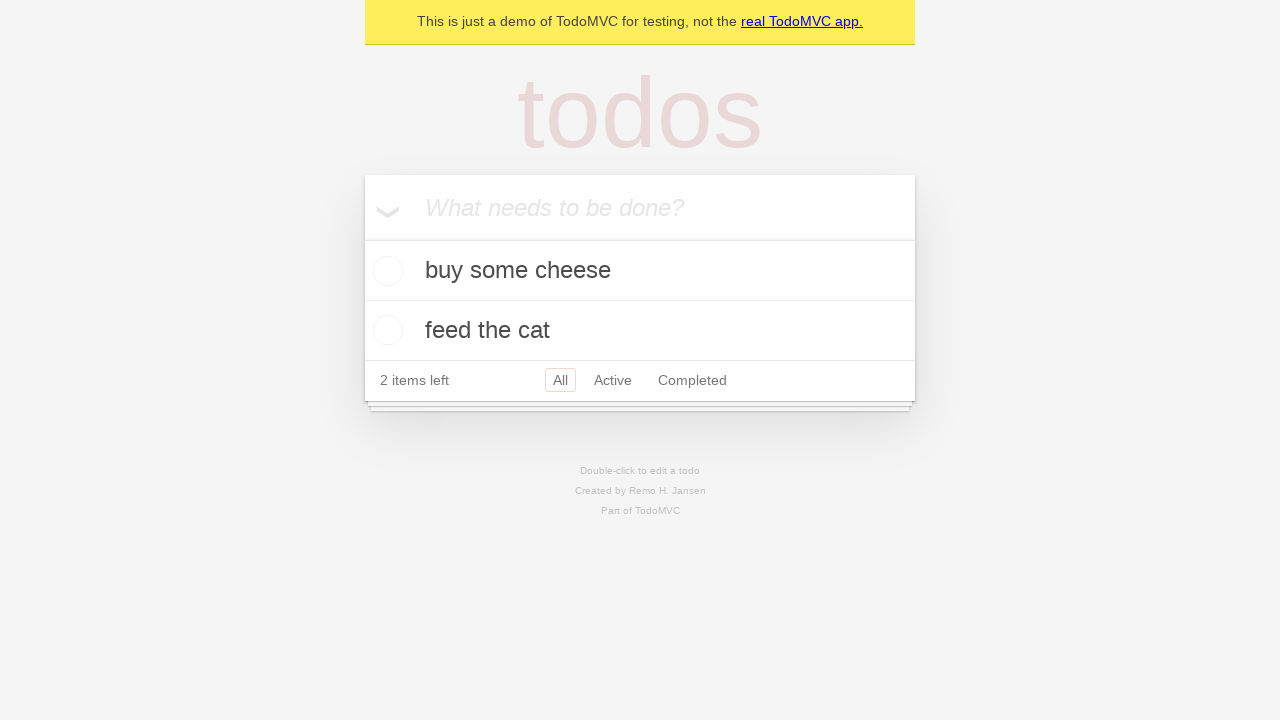

Filled todo input with 'book a doctors appointment' on internal:attr=[placeholder="What needs to be done?"i]
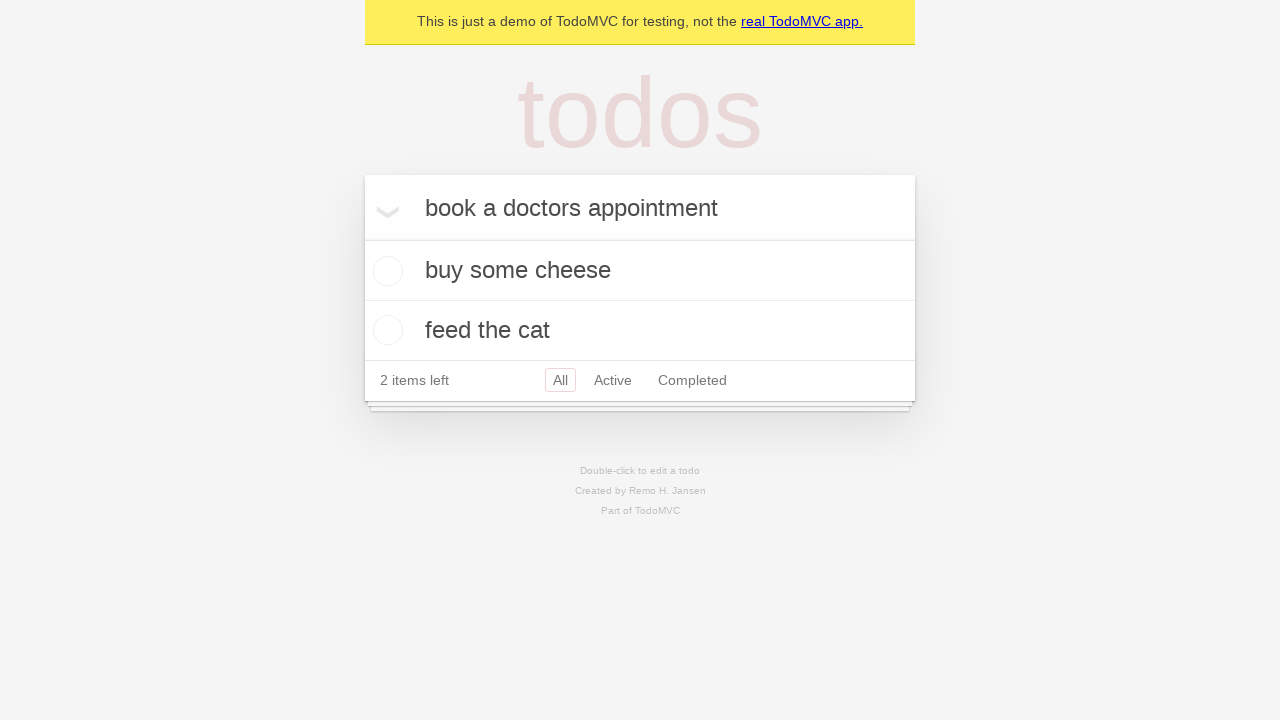

Pressed Enter to create third todo on internal:attr=[placeholder="What needs to be done?"i]
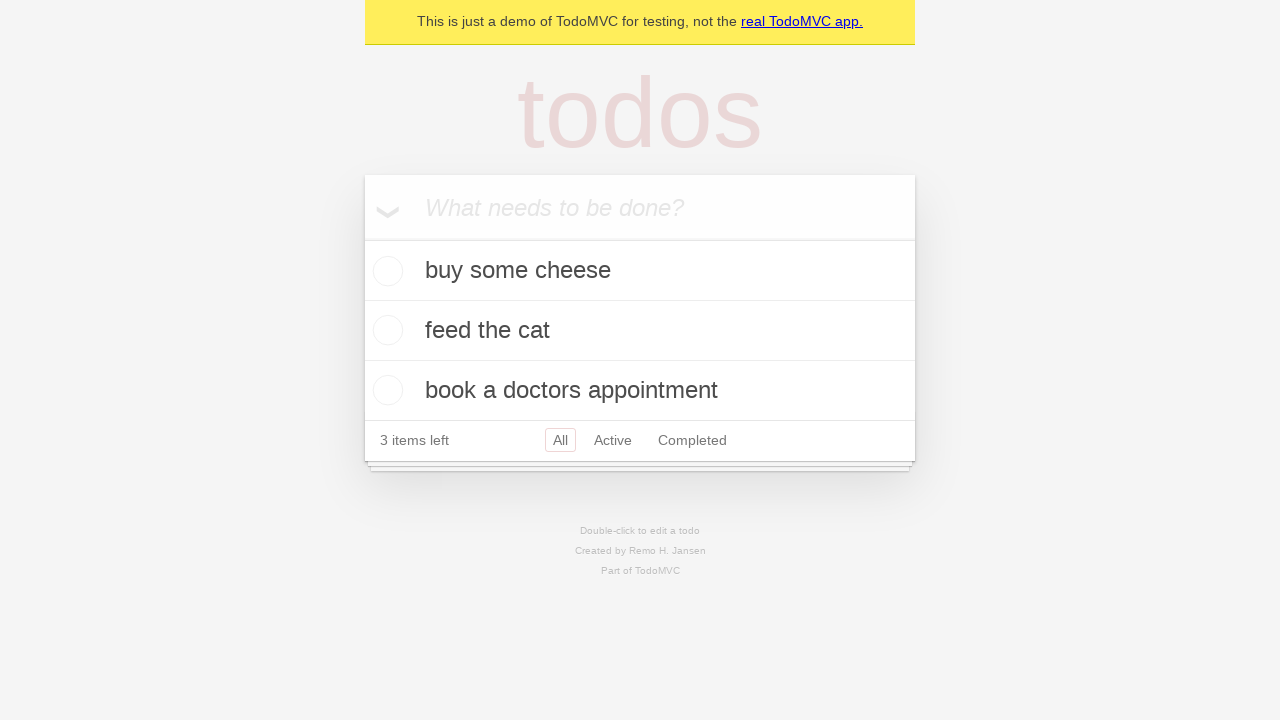

Clicked Active filter link at (613, 440) on internal:role=link[name="Active"i]
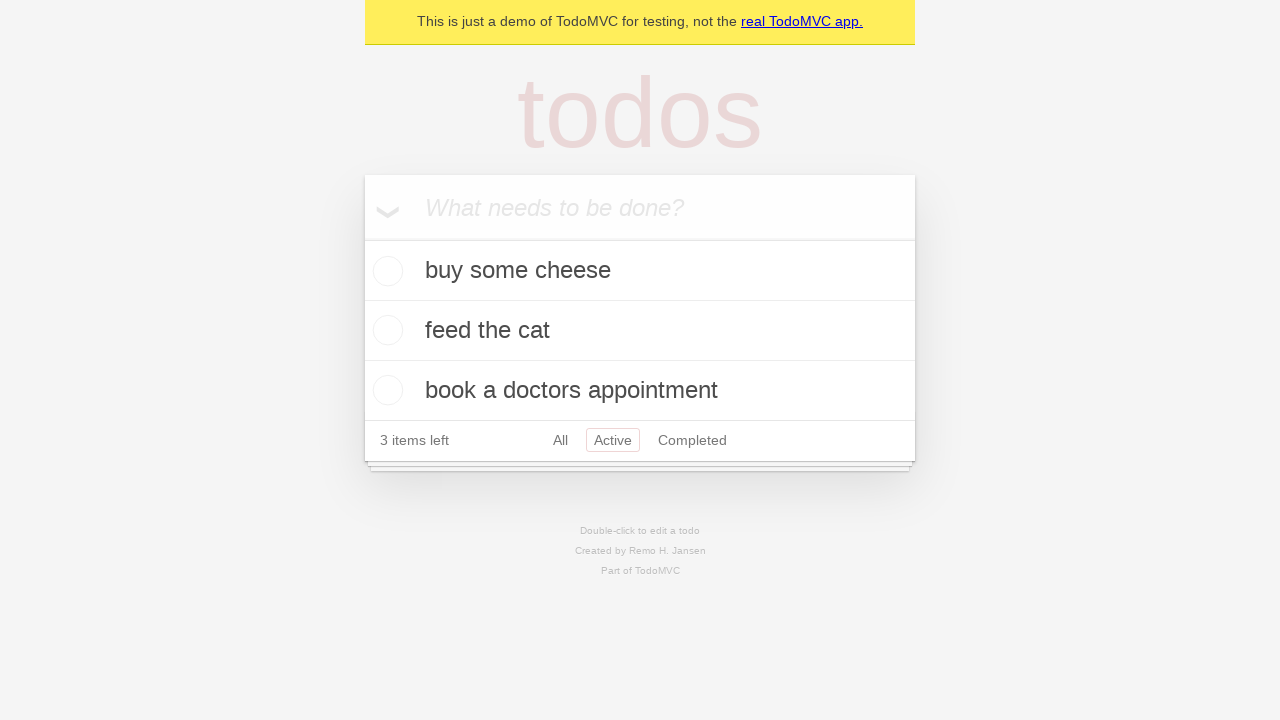

Clicked Completed filter link to verify it highlights as selected at (692, 440) on internal:role=link[name="Completed"i]
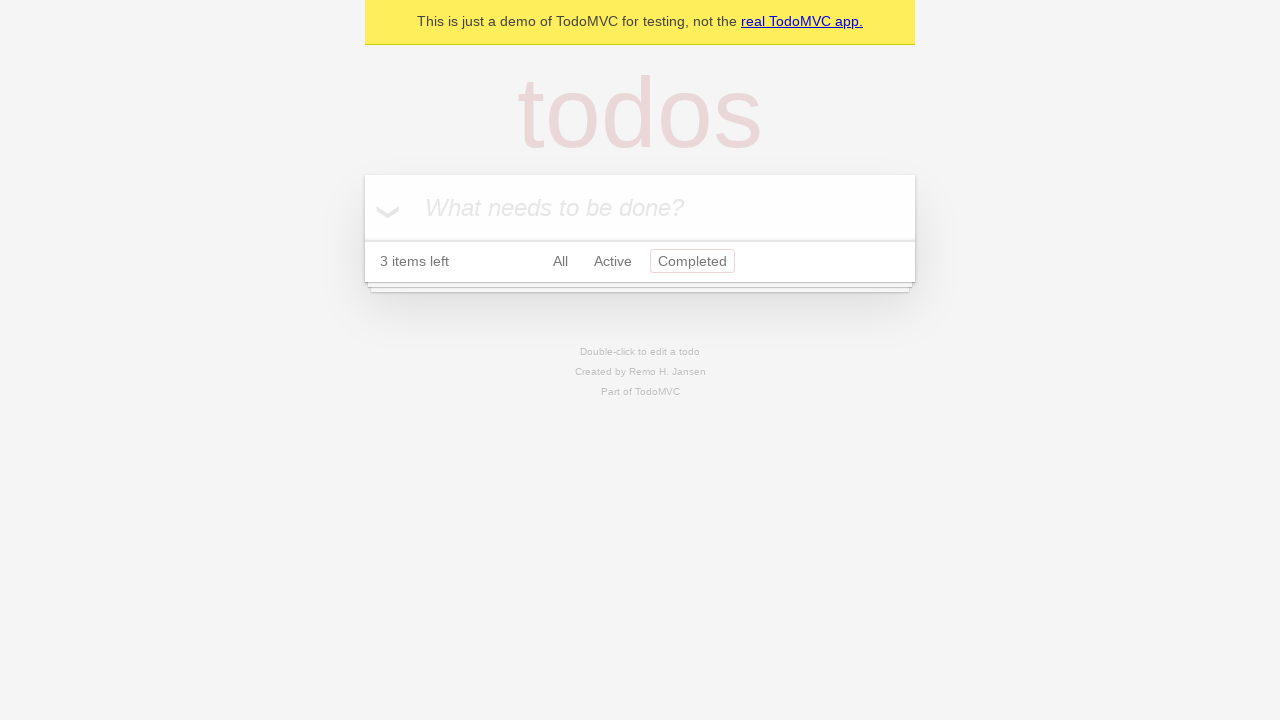

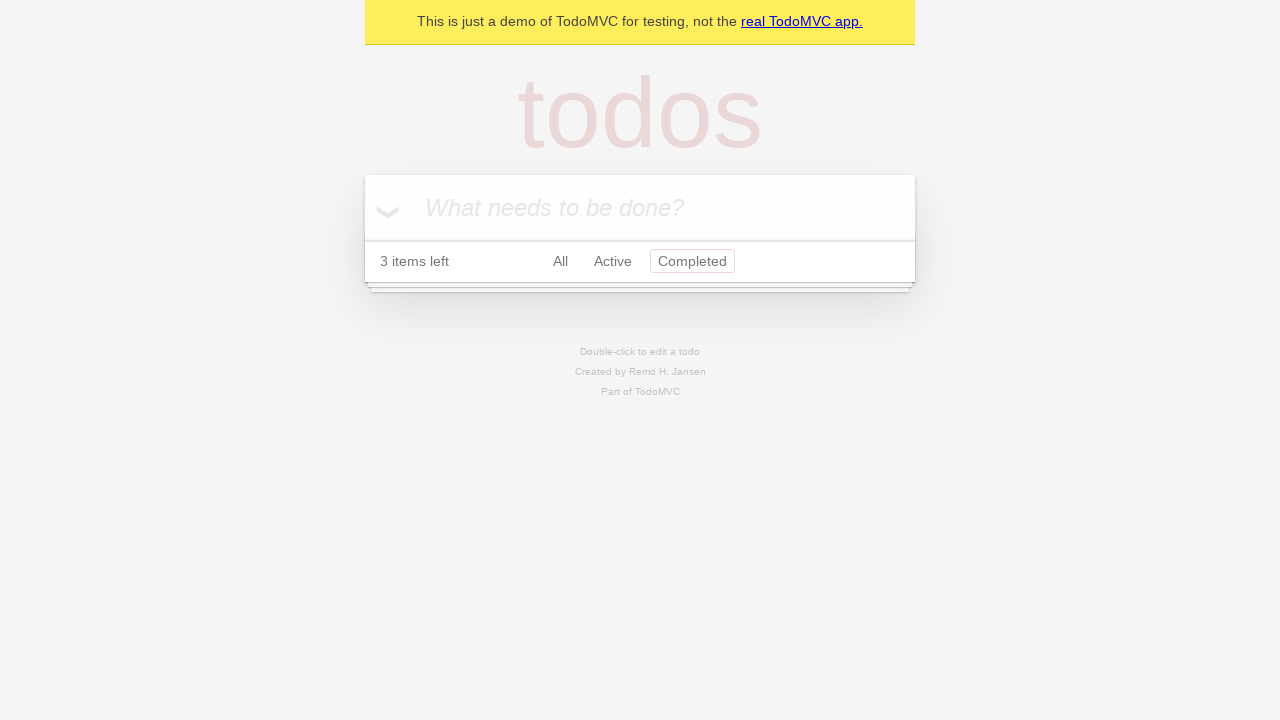